Tests clicking on a link using full link text locator to navigate to the A/B Testing page

Starting URL: https://the-internet.herokuapp.com

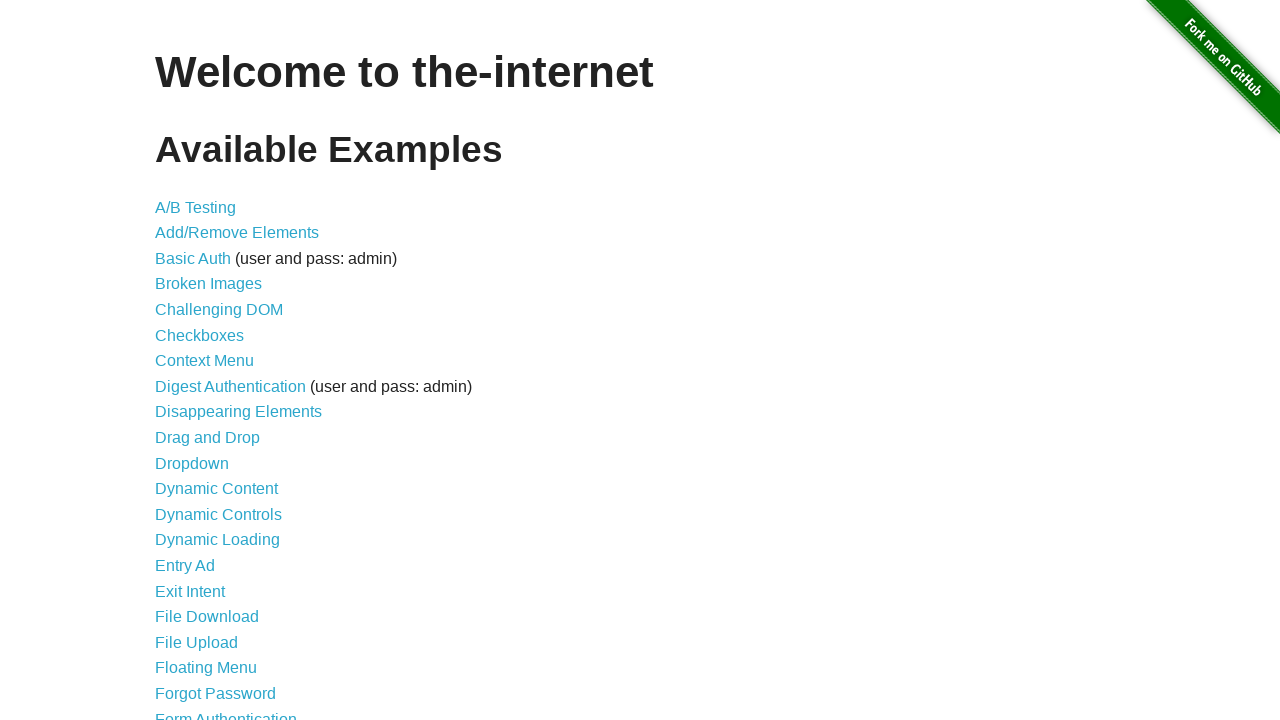

Clicked on 'A/B Testing' link using link text locator at (196, 207) on text=A/B Testing
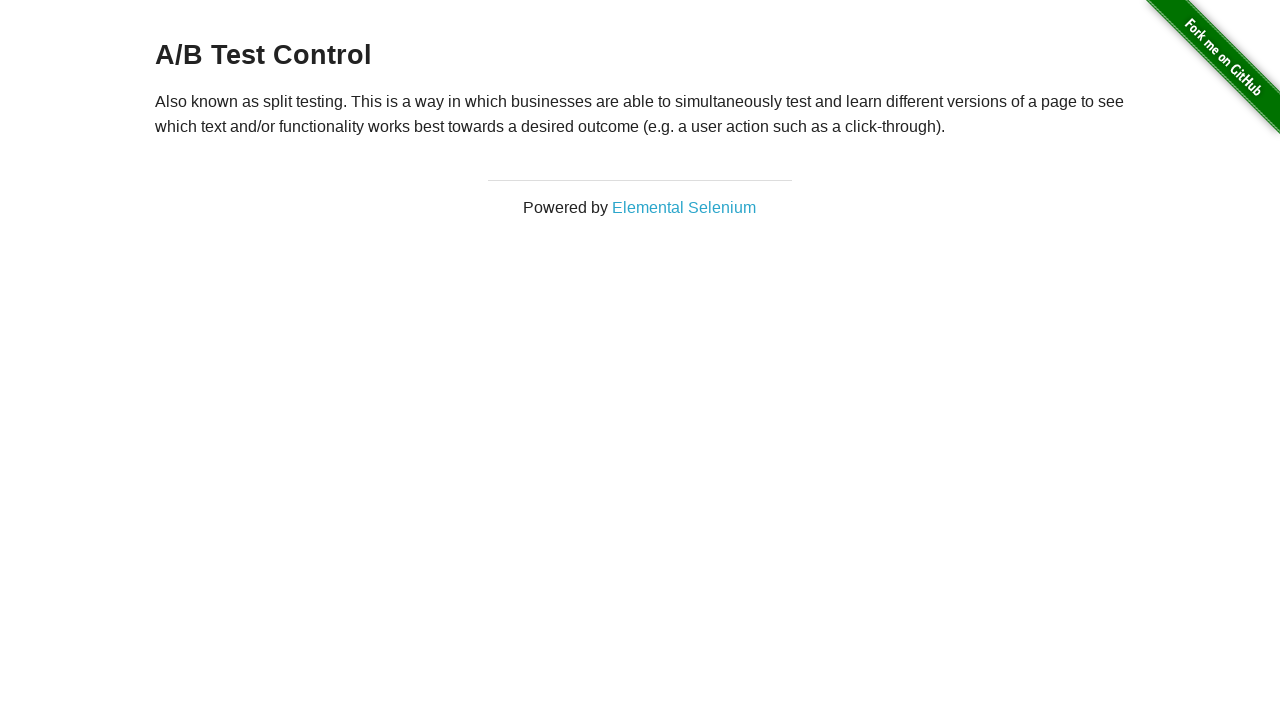

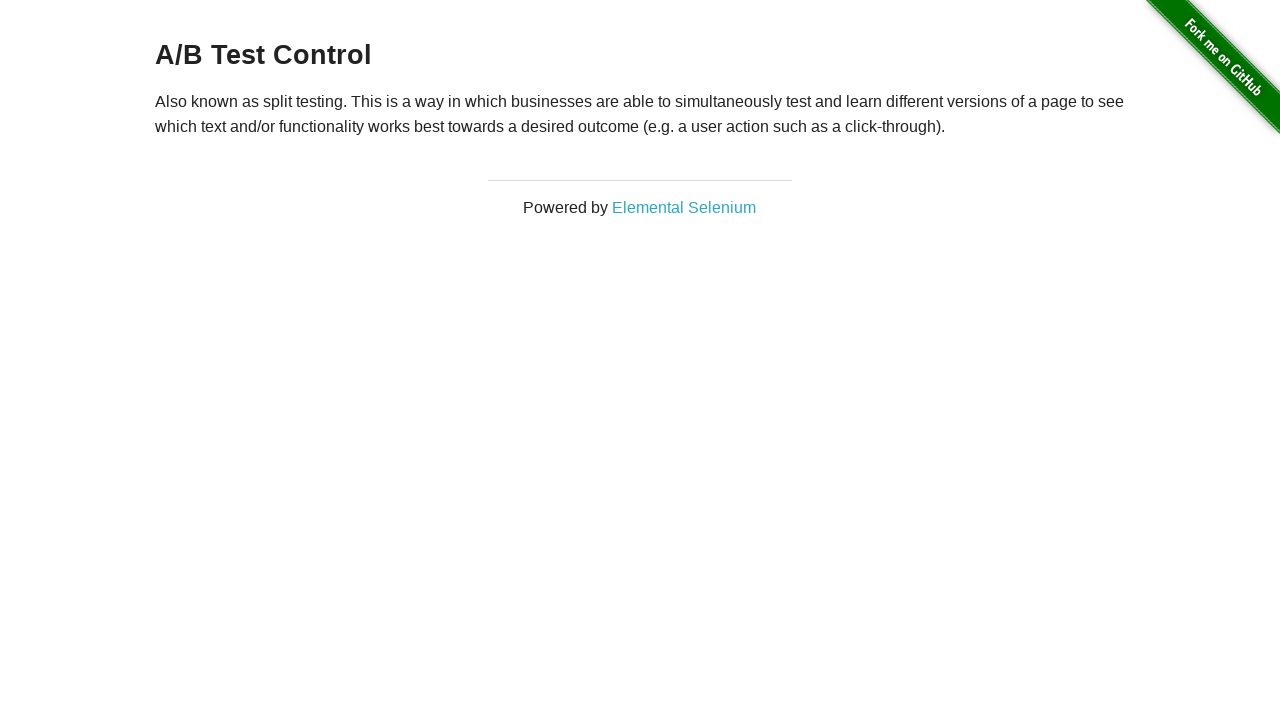